Tests select dropdown menu functionality by selecting an option from a single-select dropdown, verifying the selection, checking if dropdowns support multiple selection, counting available options, and verifying option text content.

Starting URL: https://eviltester.github.io/supportclasses/

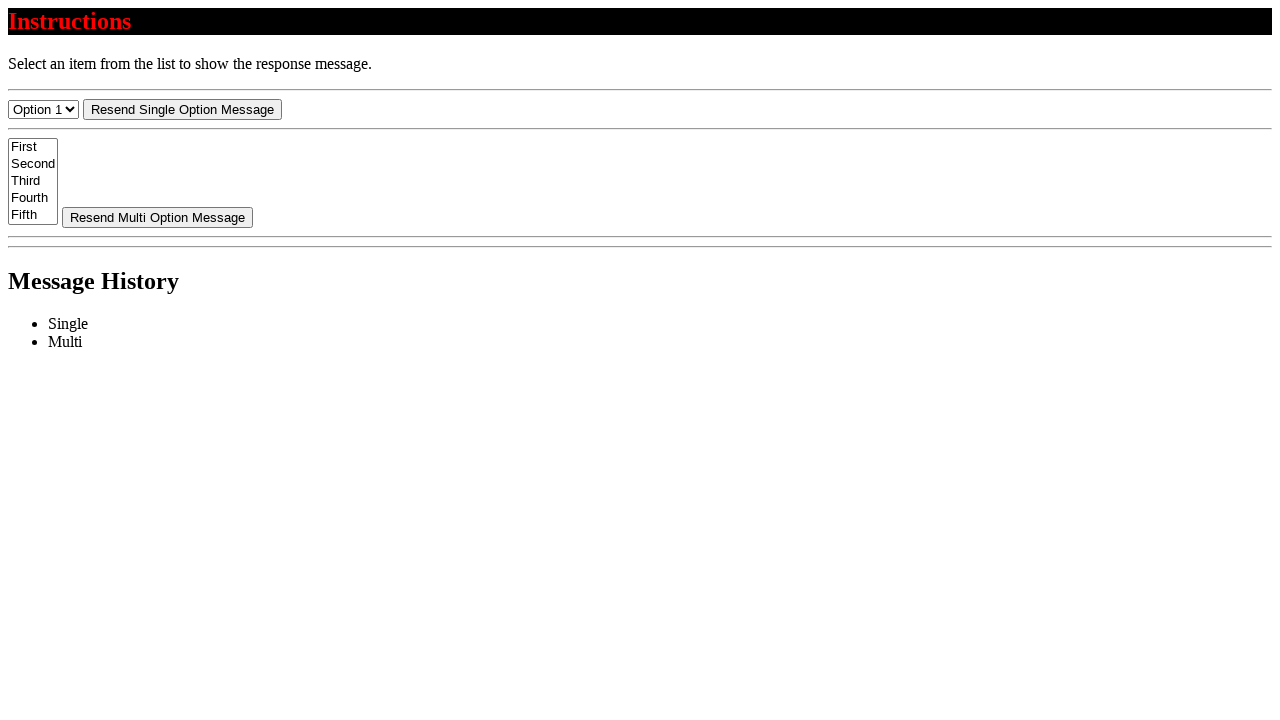

Selected 'Option 3' from single-select dropdown on #select-menu
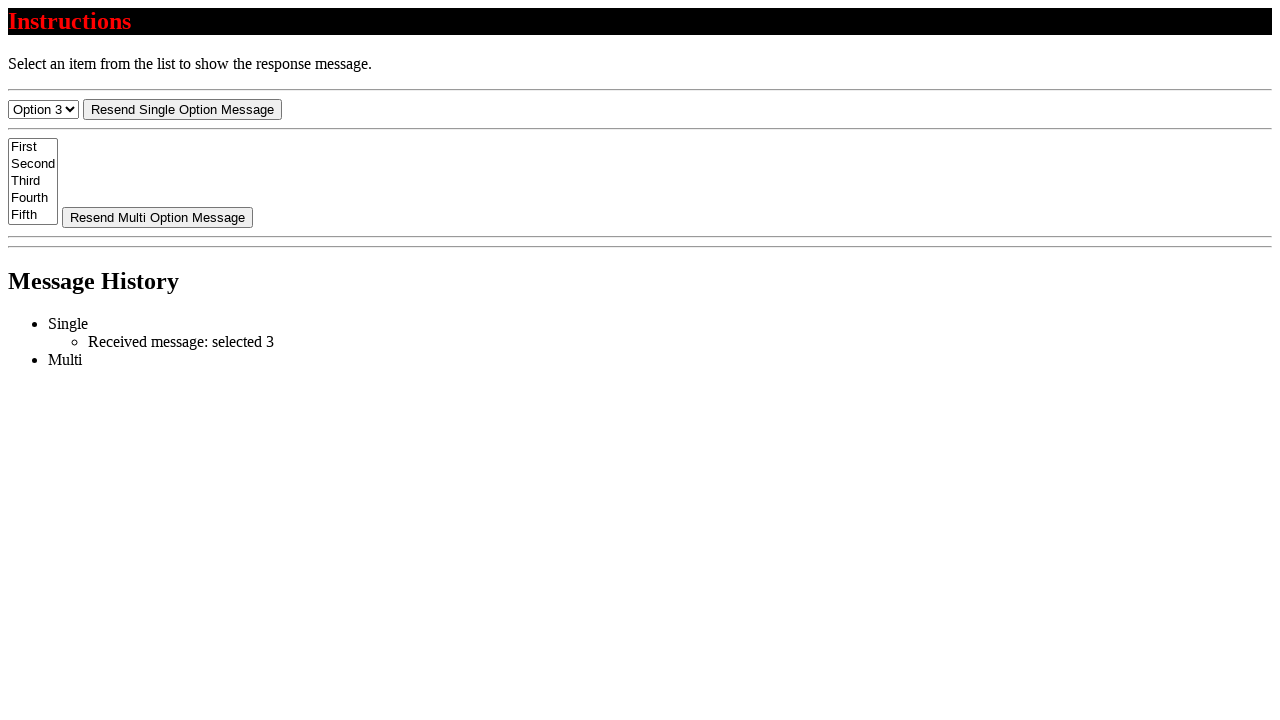

Retrieved selected value from dropdown
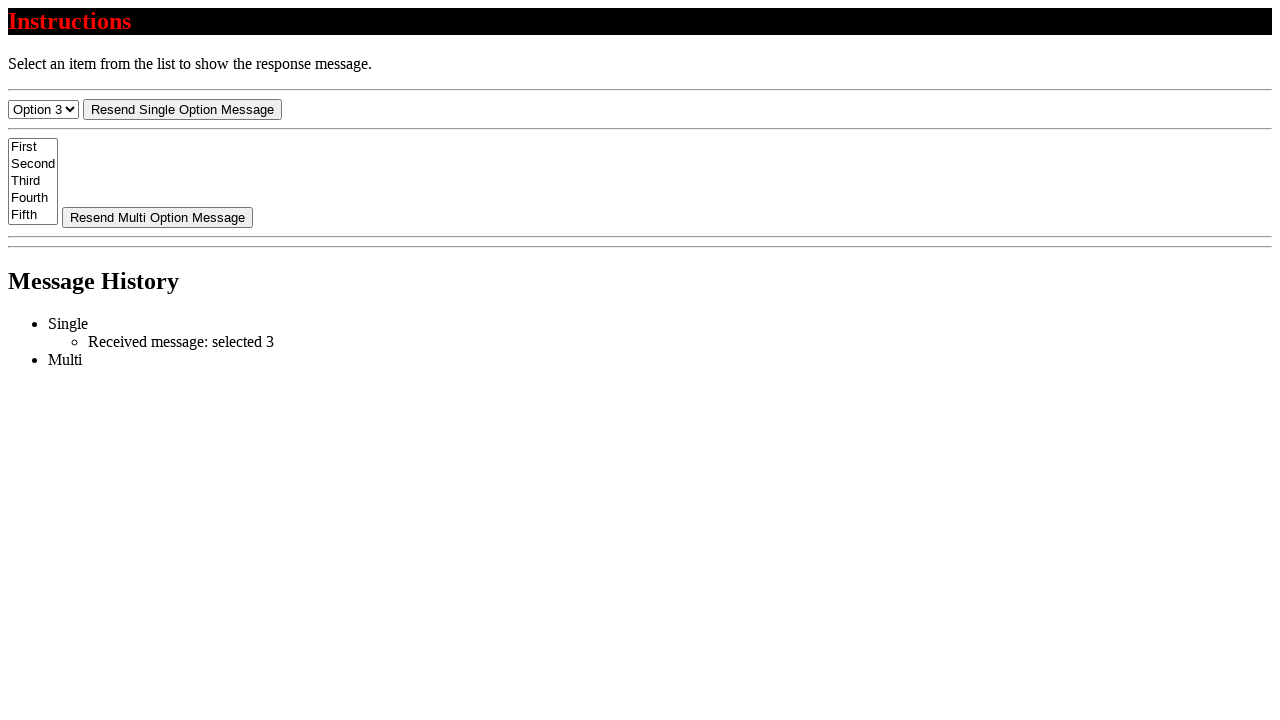

Verified selected value is '3'
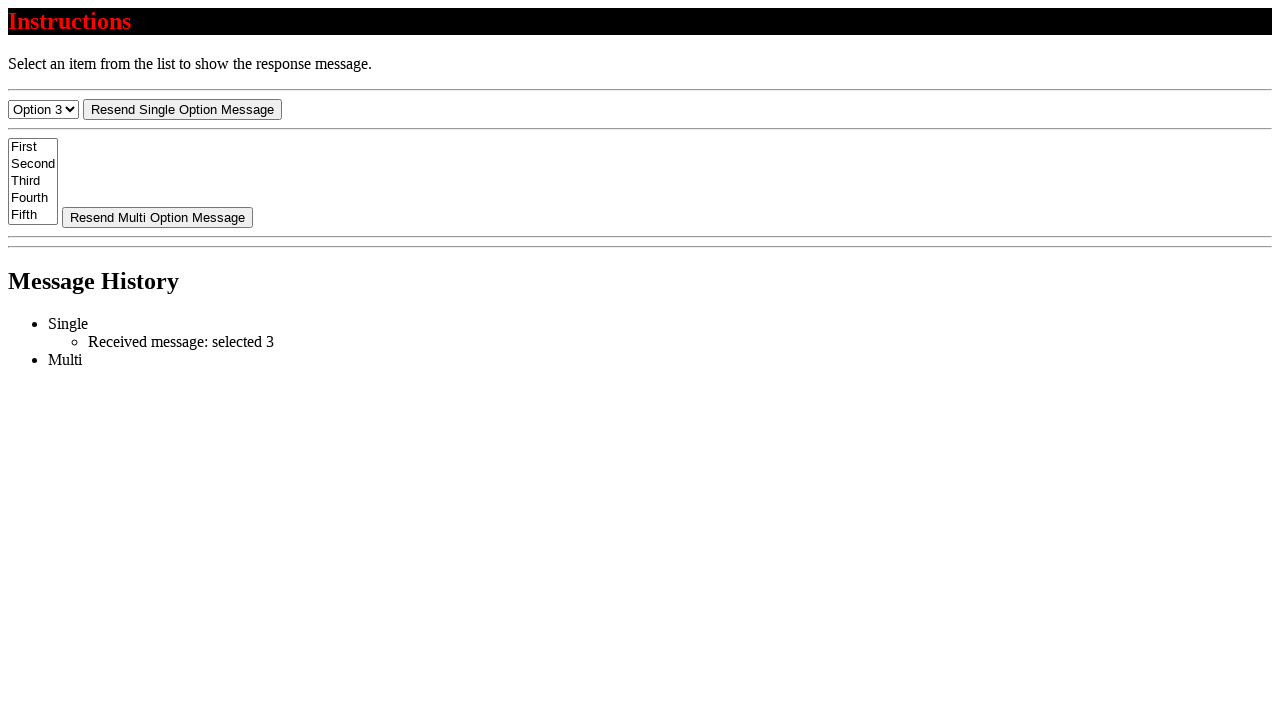

Located single-select menu element
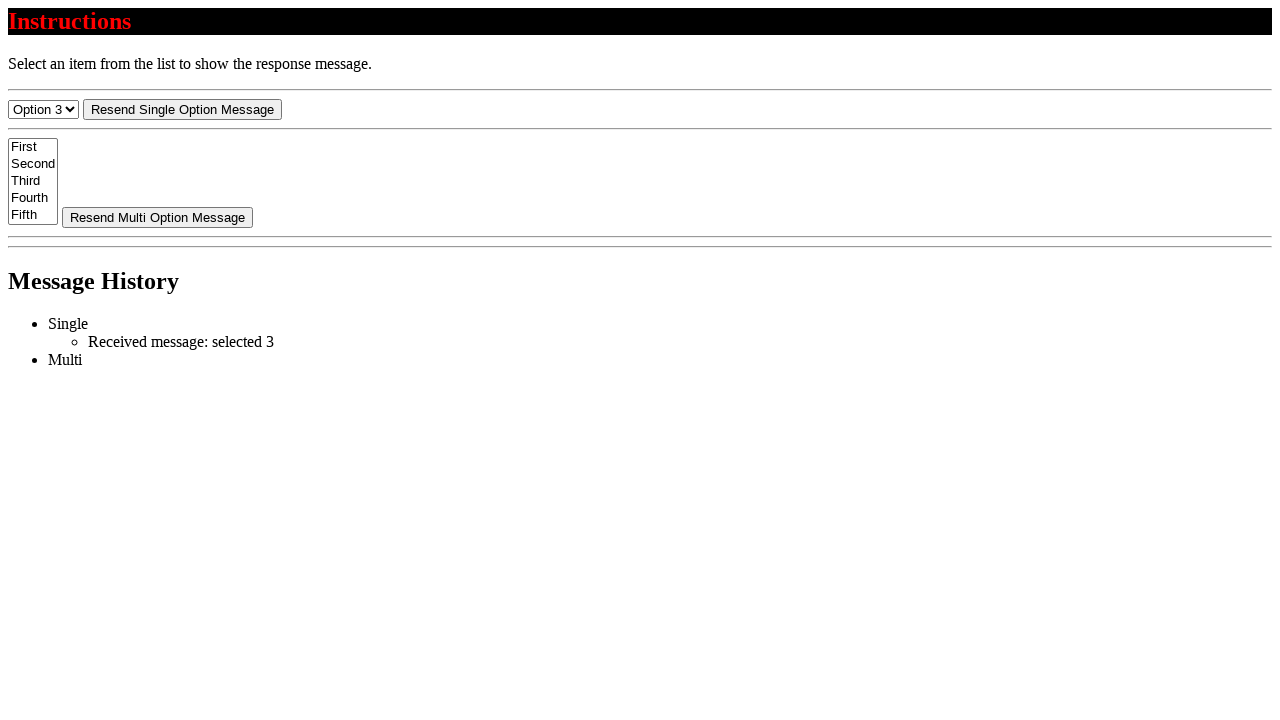

Retrieved 'multiple' attribute from single-select menu
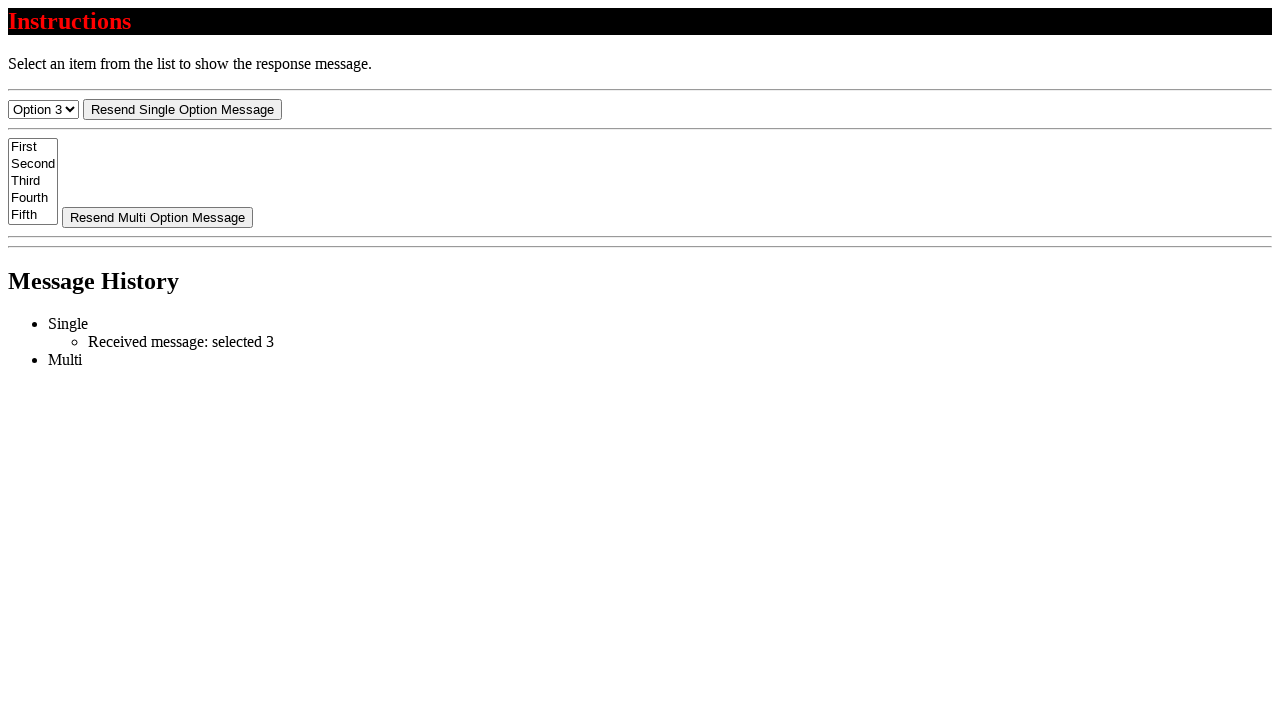

Verified single-select menu does not have multiple attribute
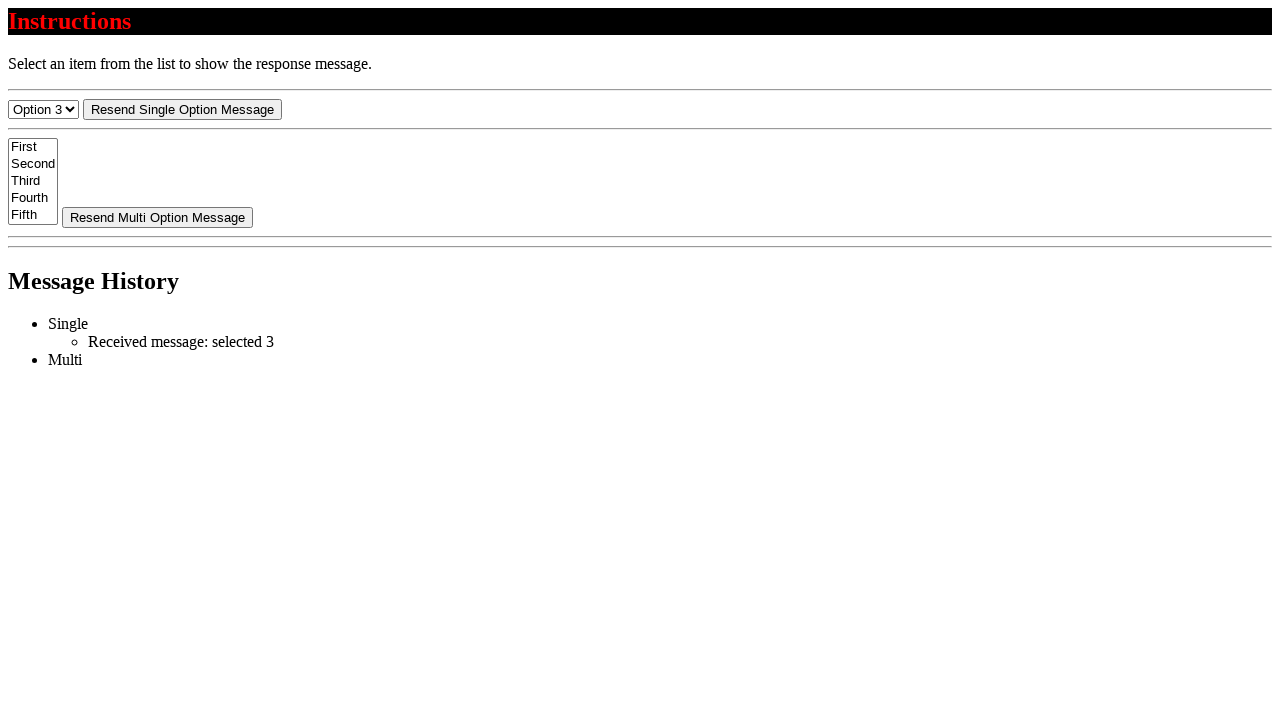

Located multi-select menu element
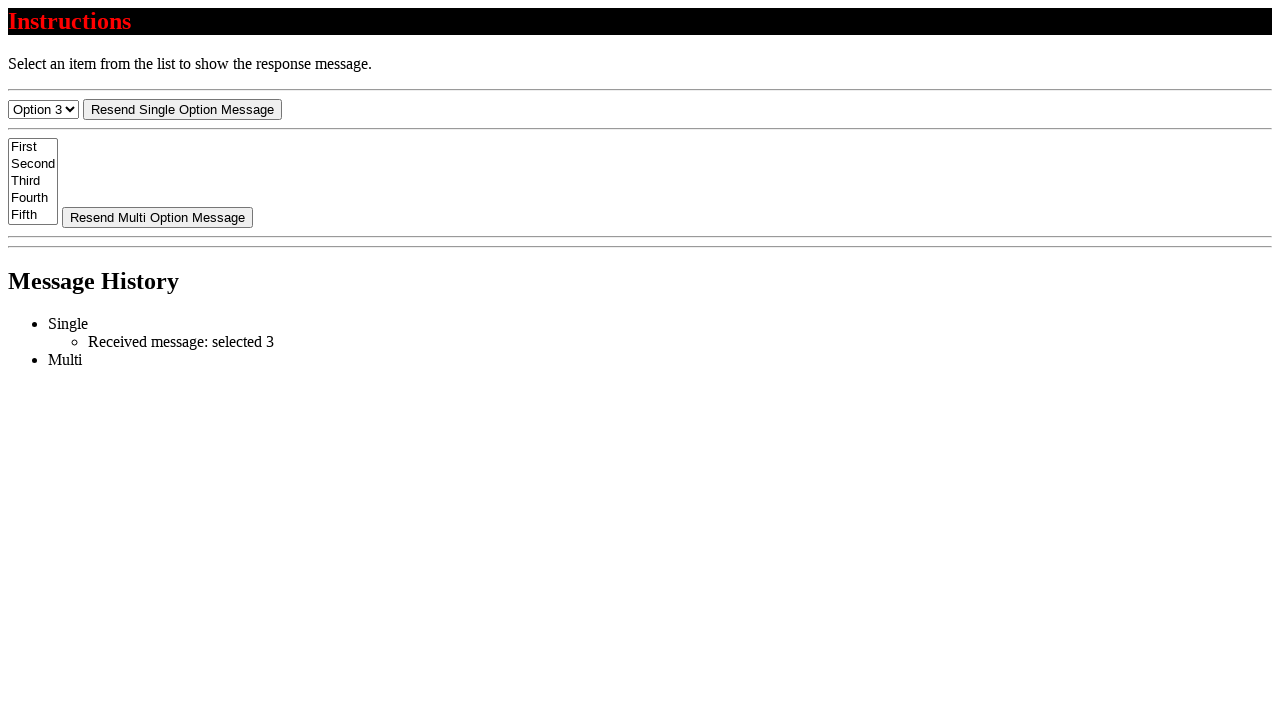

Retrieved 'multiple' attribute from multi-select menu
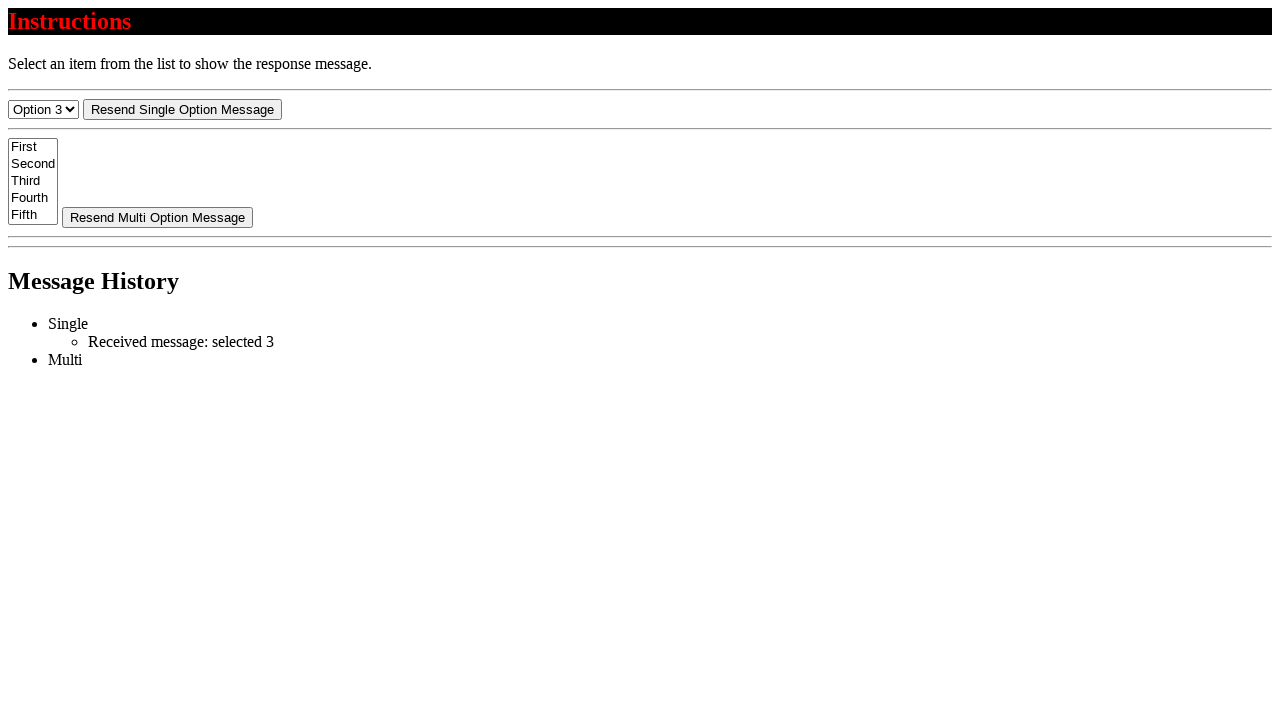

Verified multi-select menu has multiple attribute
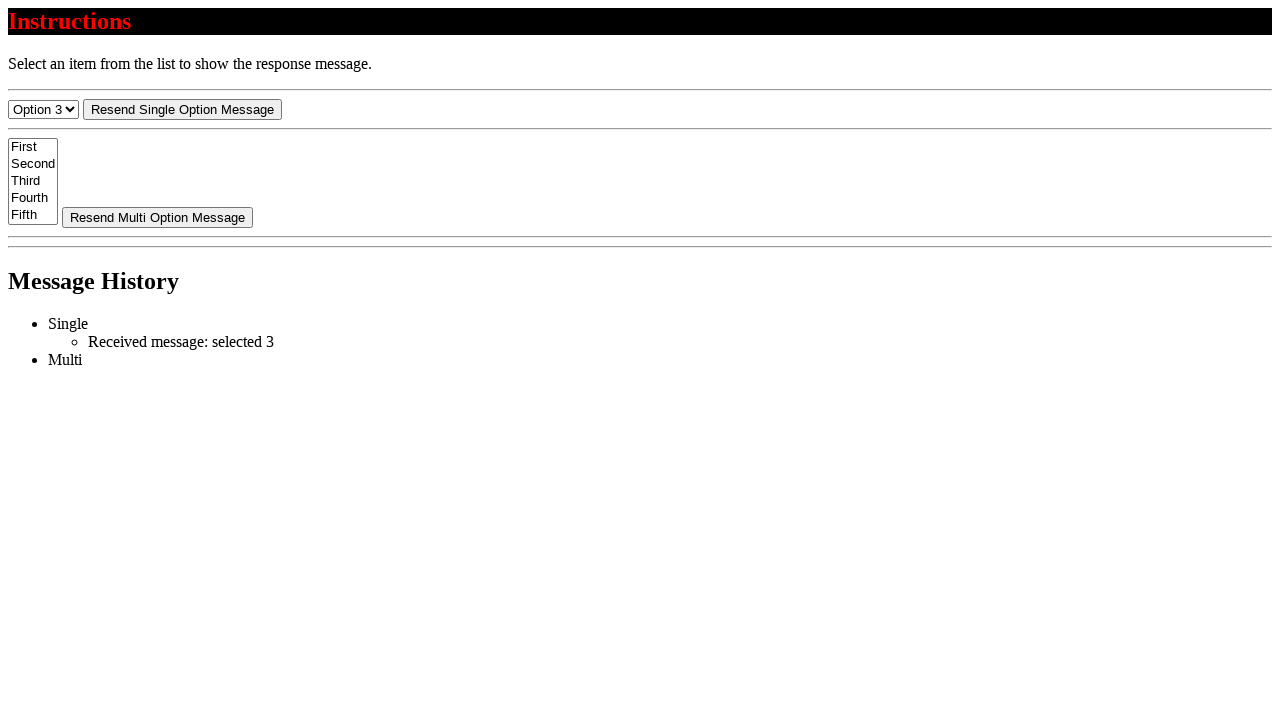

Retrieved all options from single-select menu
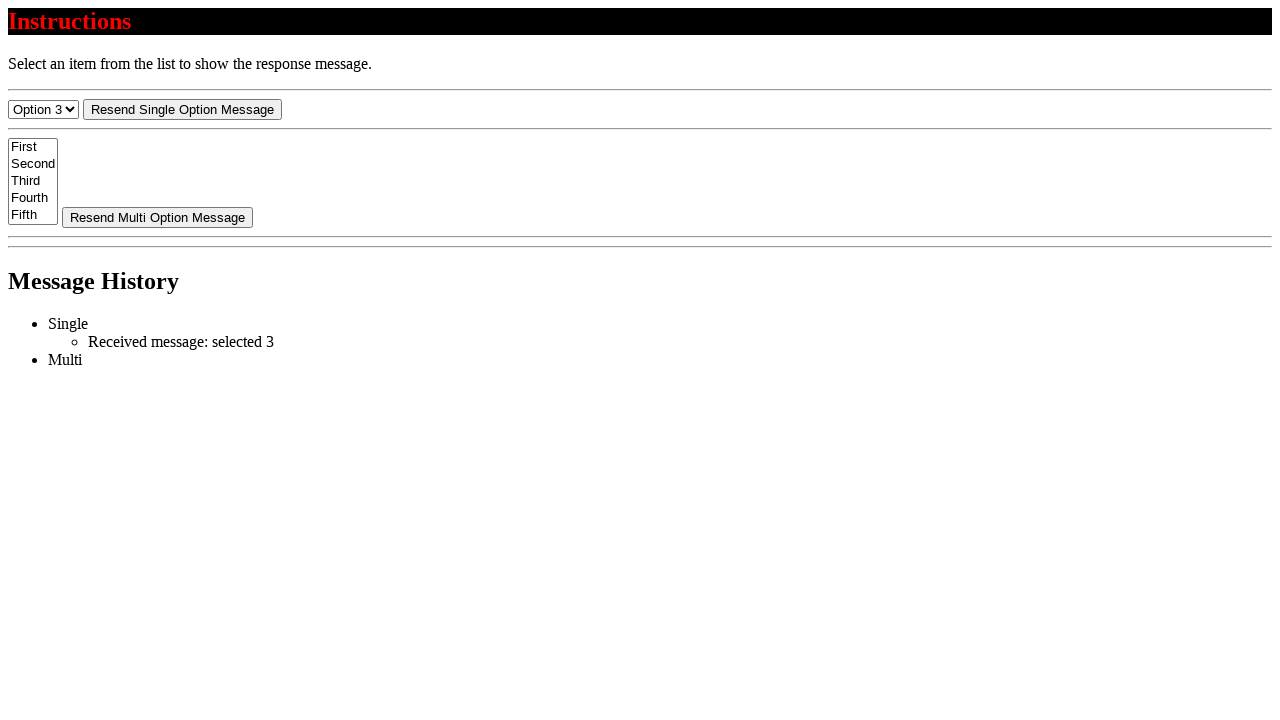

Verified single-select menu has 4 options
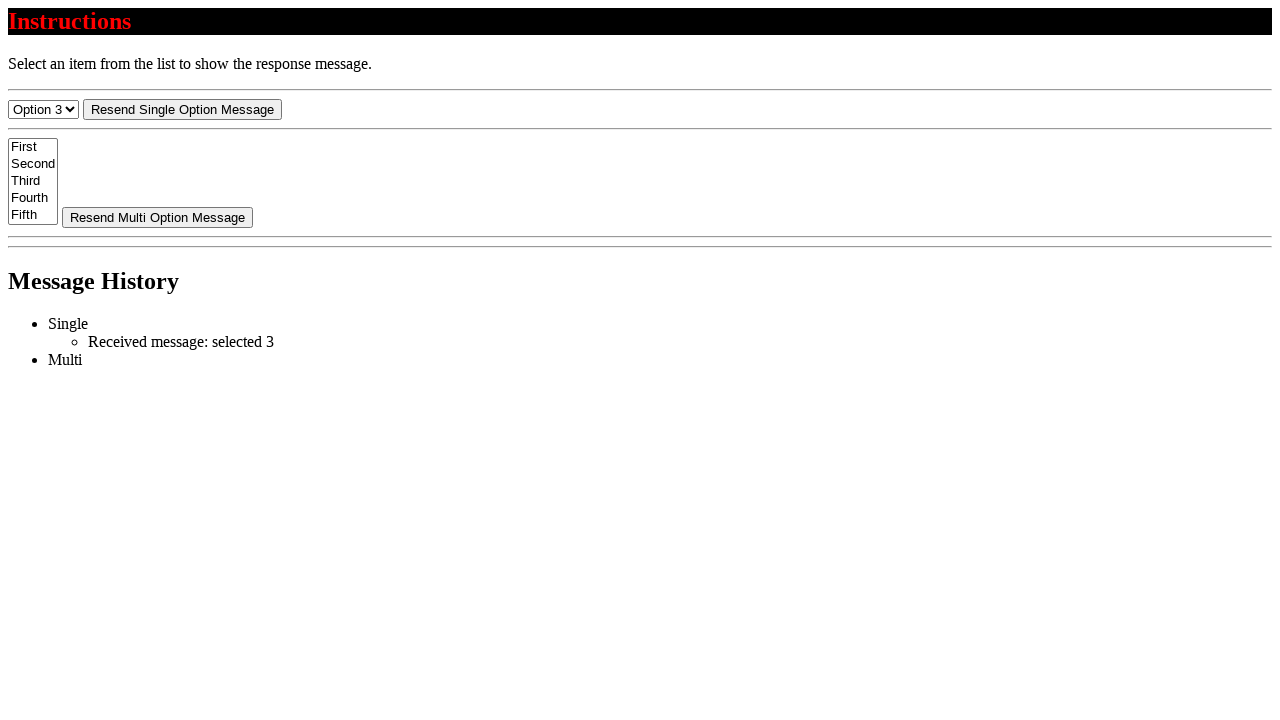

Retrieved text content of first option
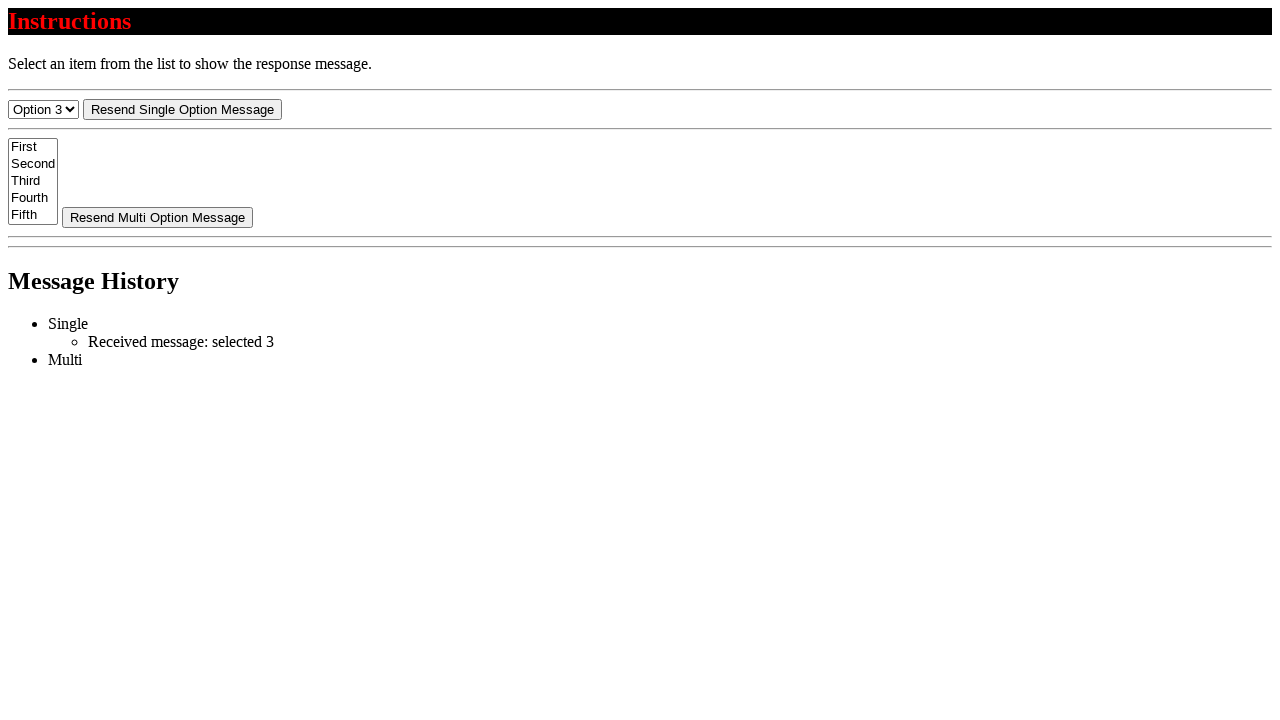

Verified first option text is 'Option 1'
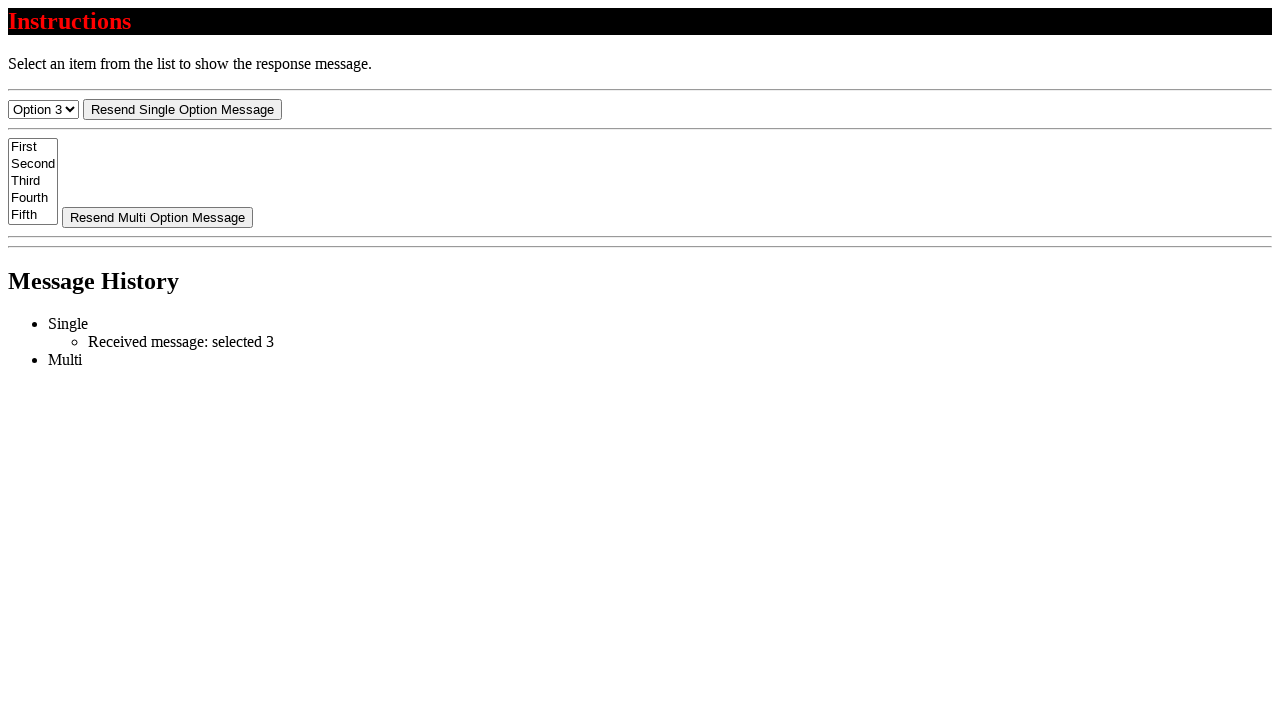

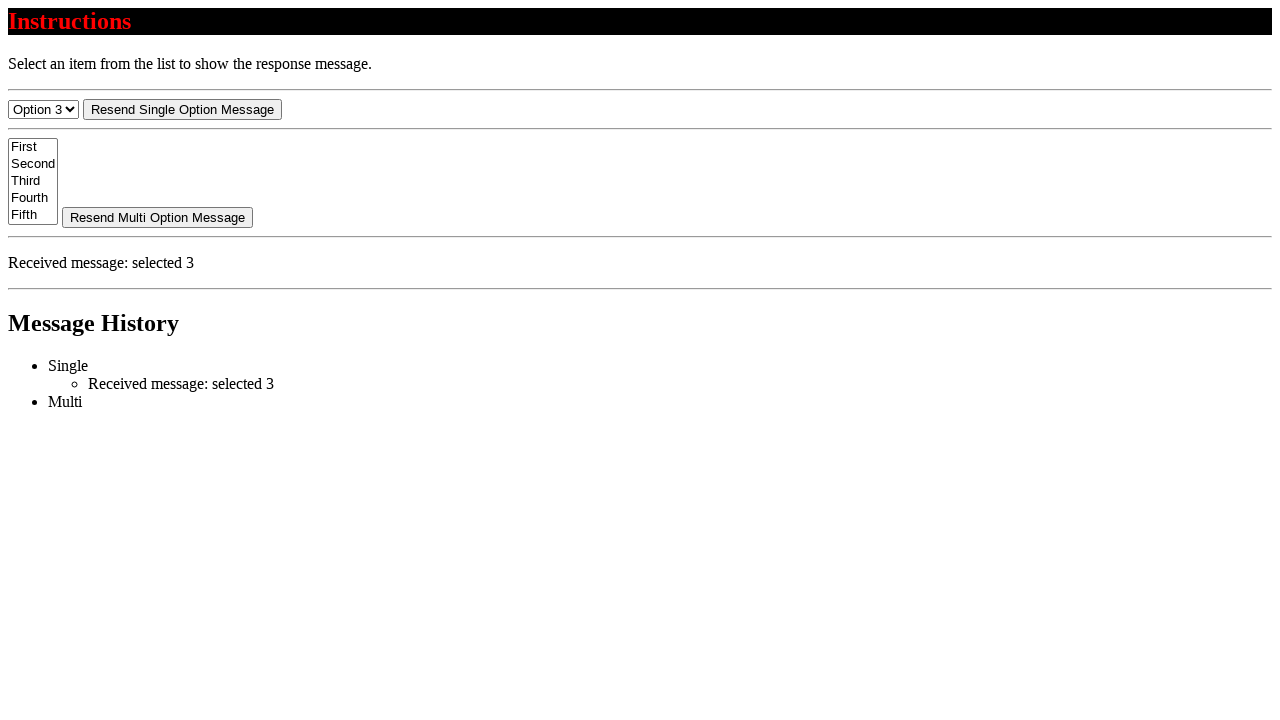